Tests date picker functionality by filling a birthday field with a specific date

Starting URL: https://www.lambdatest.com/selenium-playground/bootstrap-date-picker-demo

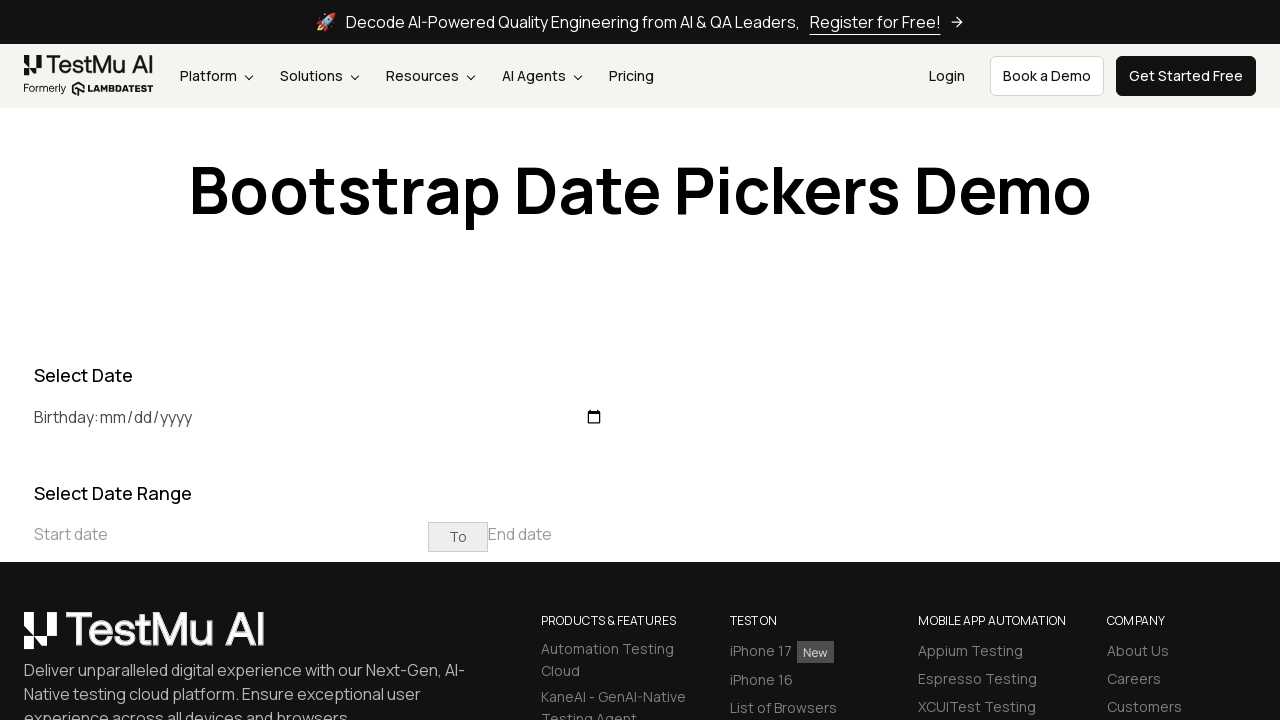

Filled birthday date picker field with '1990-01-01' on #birthday
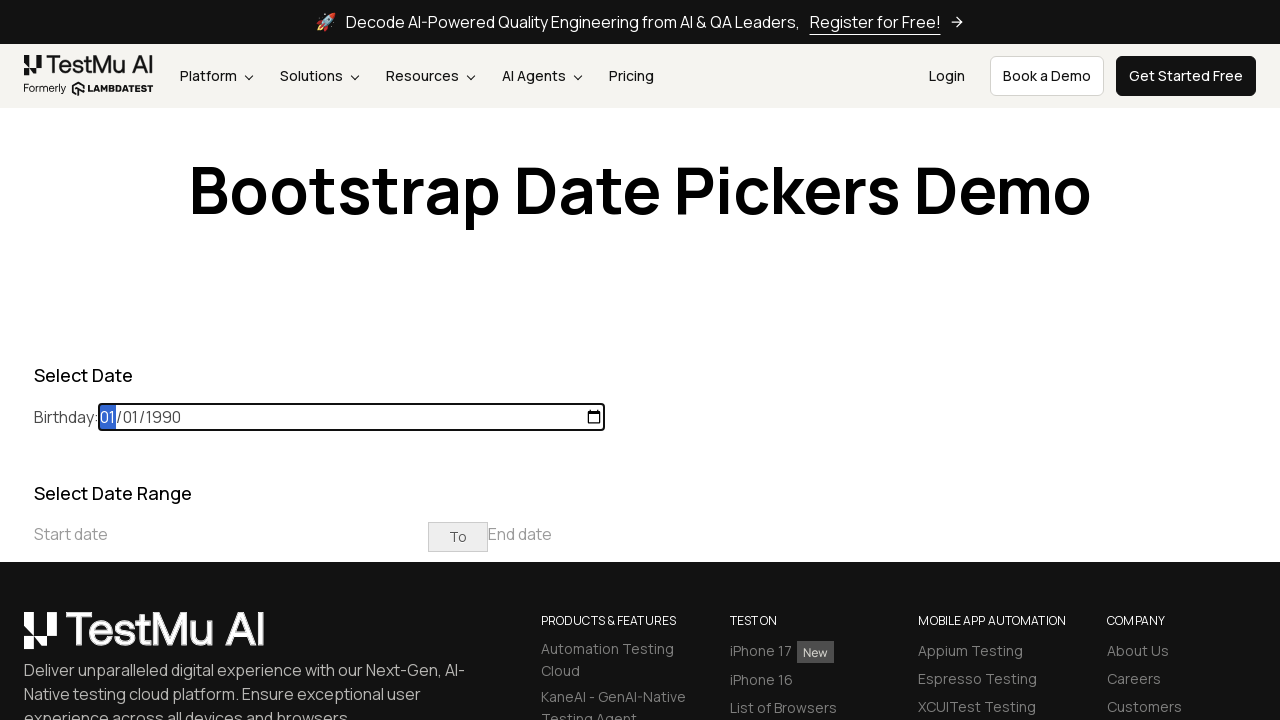

Waited 1 second for the date to be set in the date picker
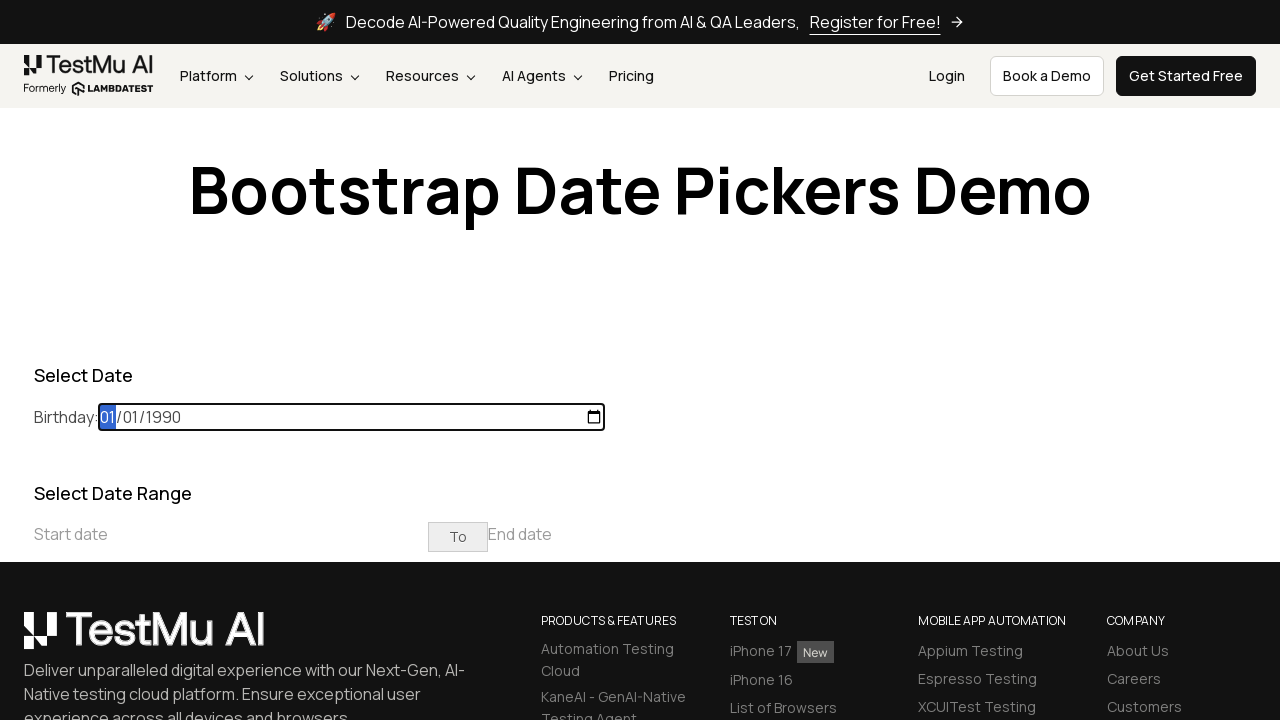

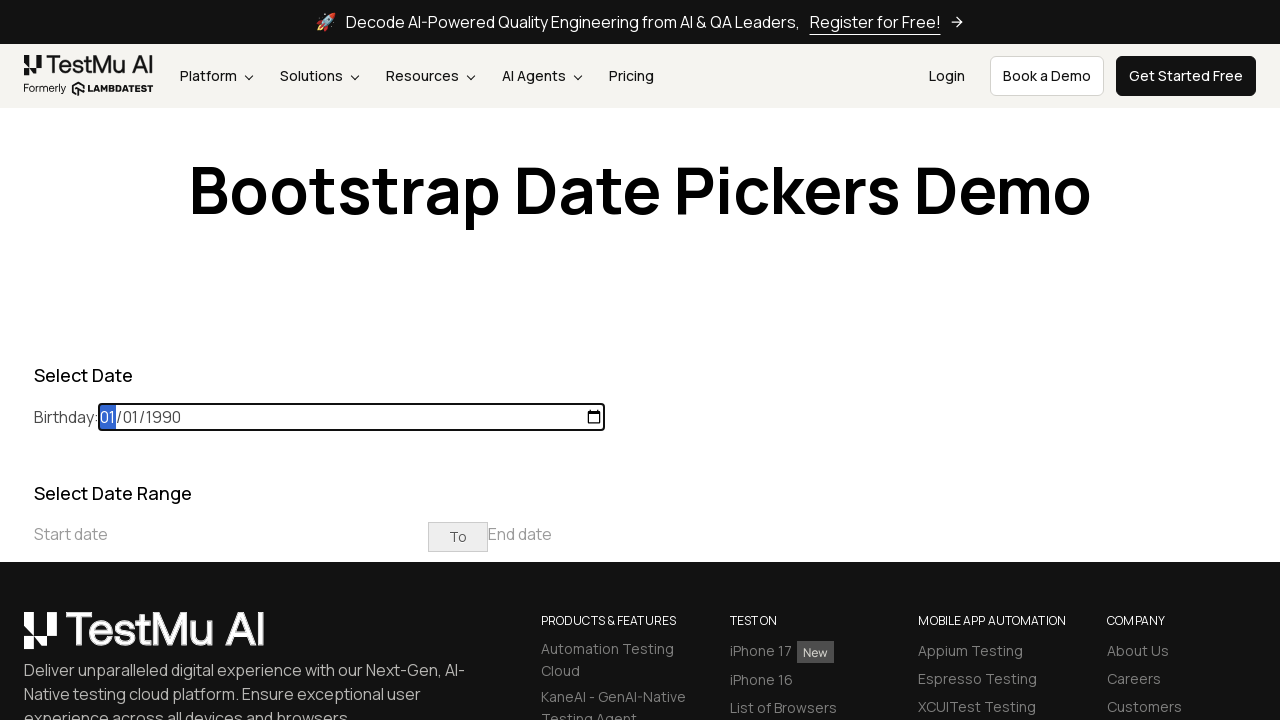